Tests window handle functionality by opening a new tab, verifying its title and header, closing it, then validating the main page header remains accessible.

Starting URL: https://www.hyrtutorials.com/p/window-handles-practice.html

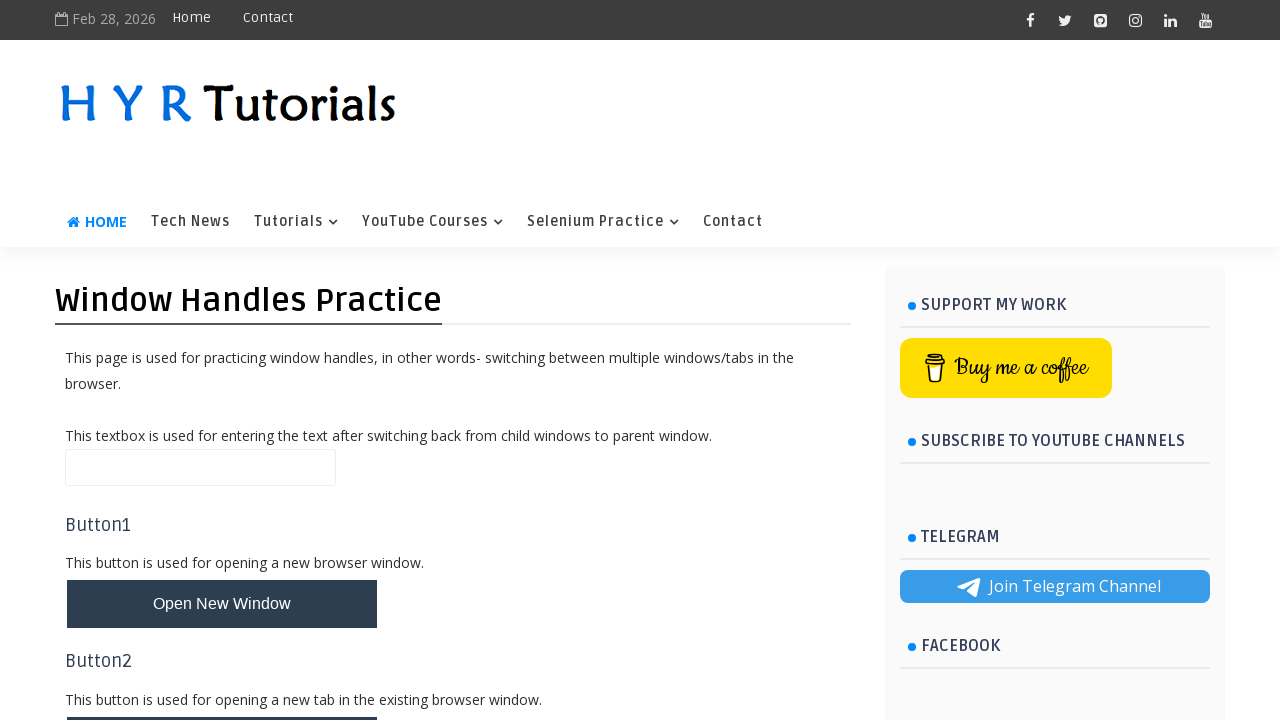

Scrolled to 'Open New Tab' button
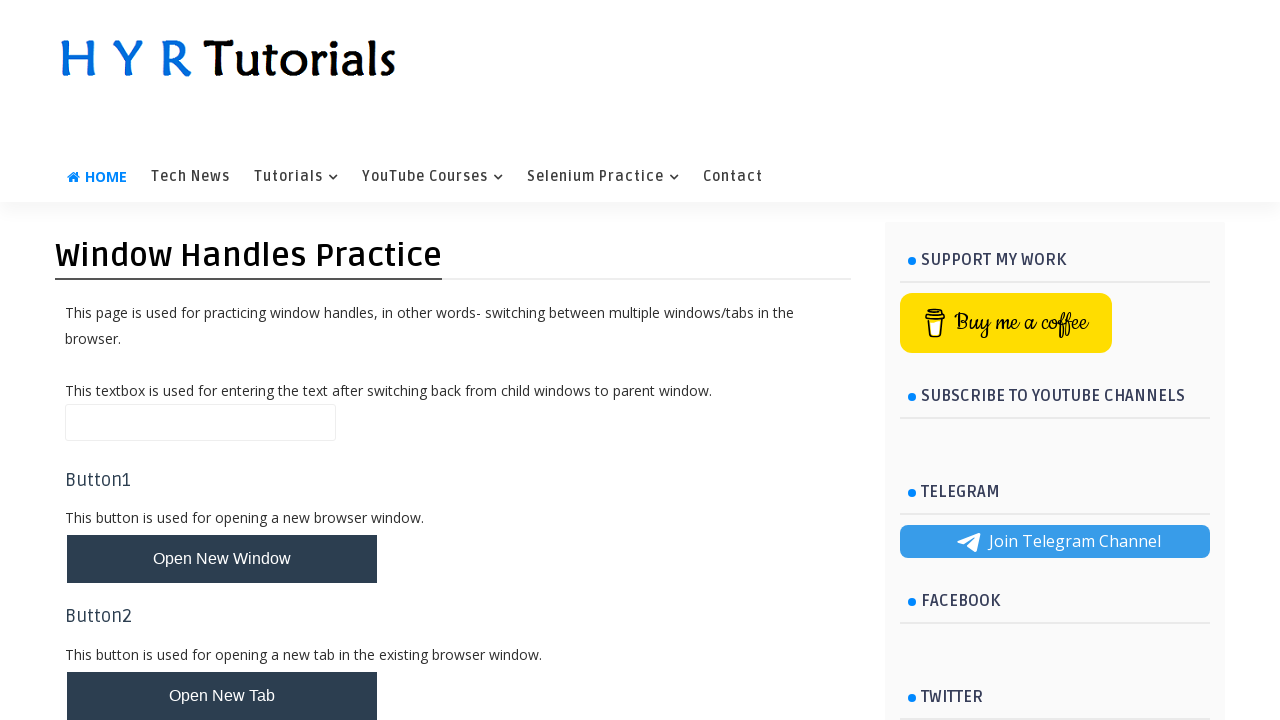

Clicked 'Open New Tab' button and new tab opened at (222, 696) on #newTabBtn
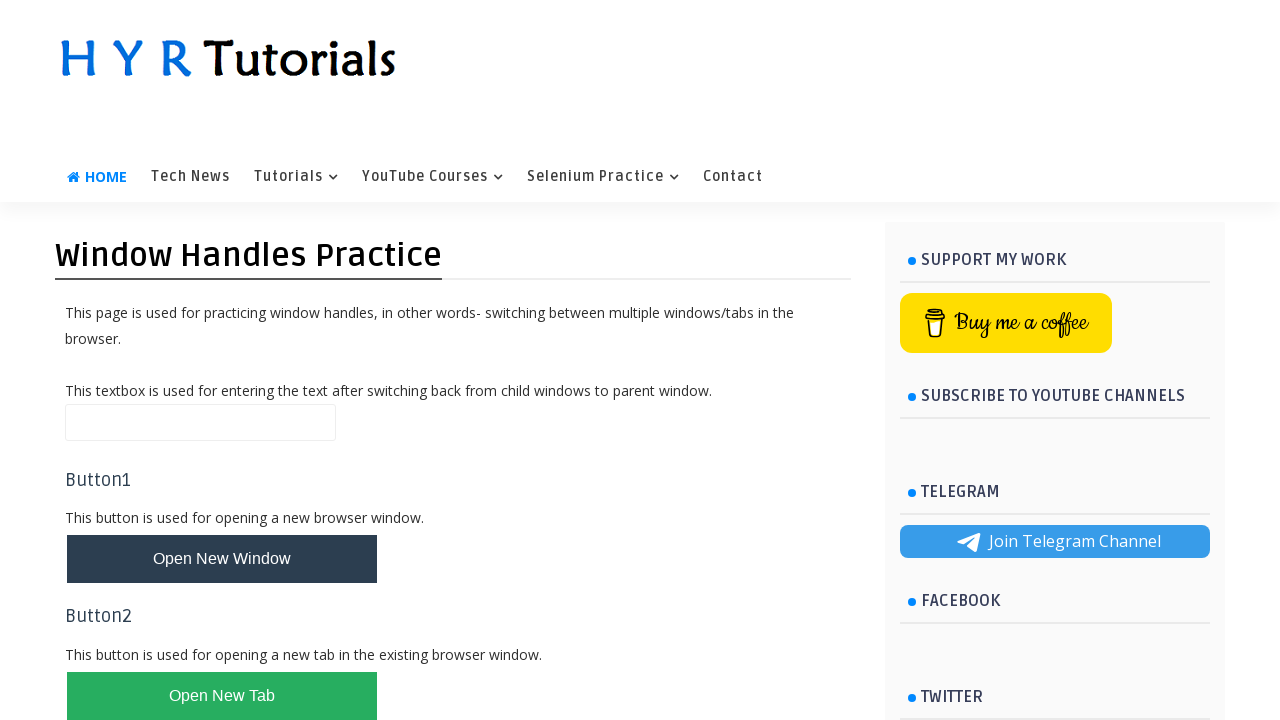

New tab page loaded completely
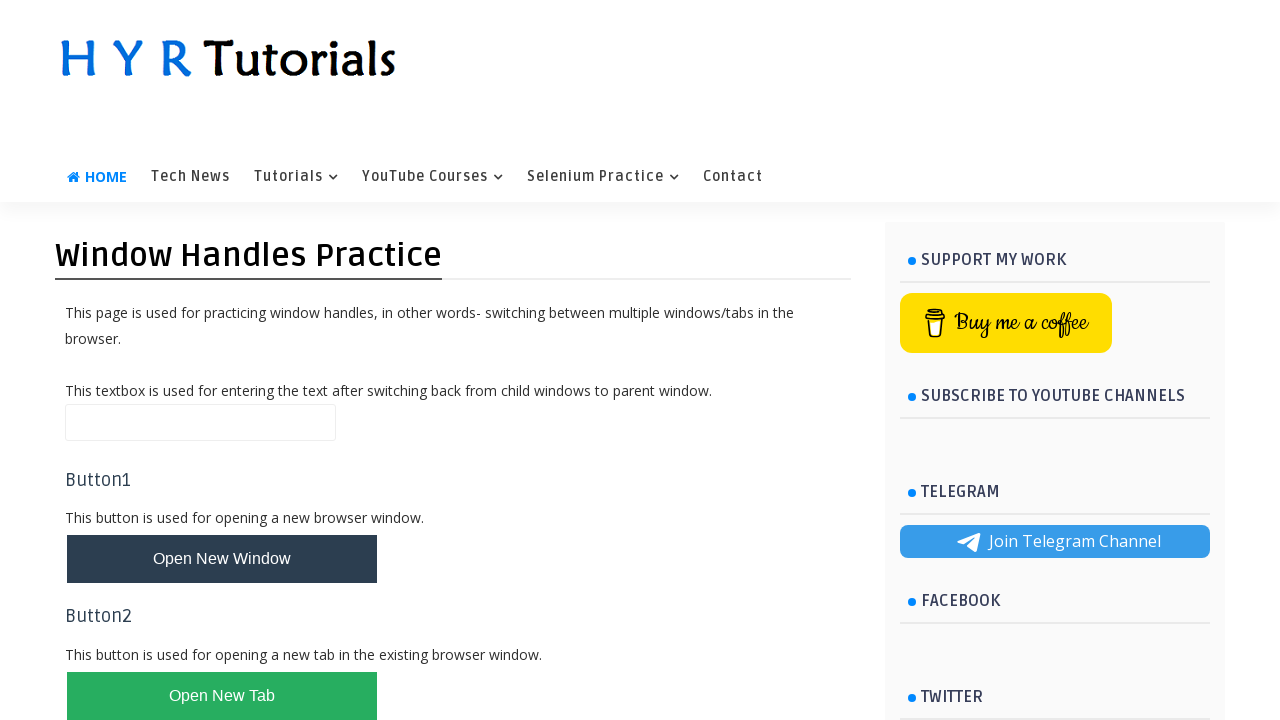

Verified new tab title: 'AlertsDemo - H Y R Tutorials'
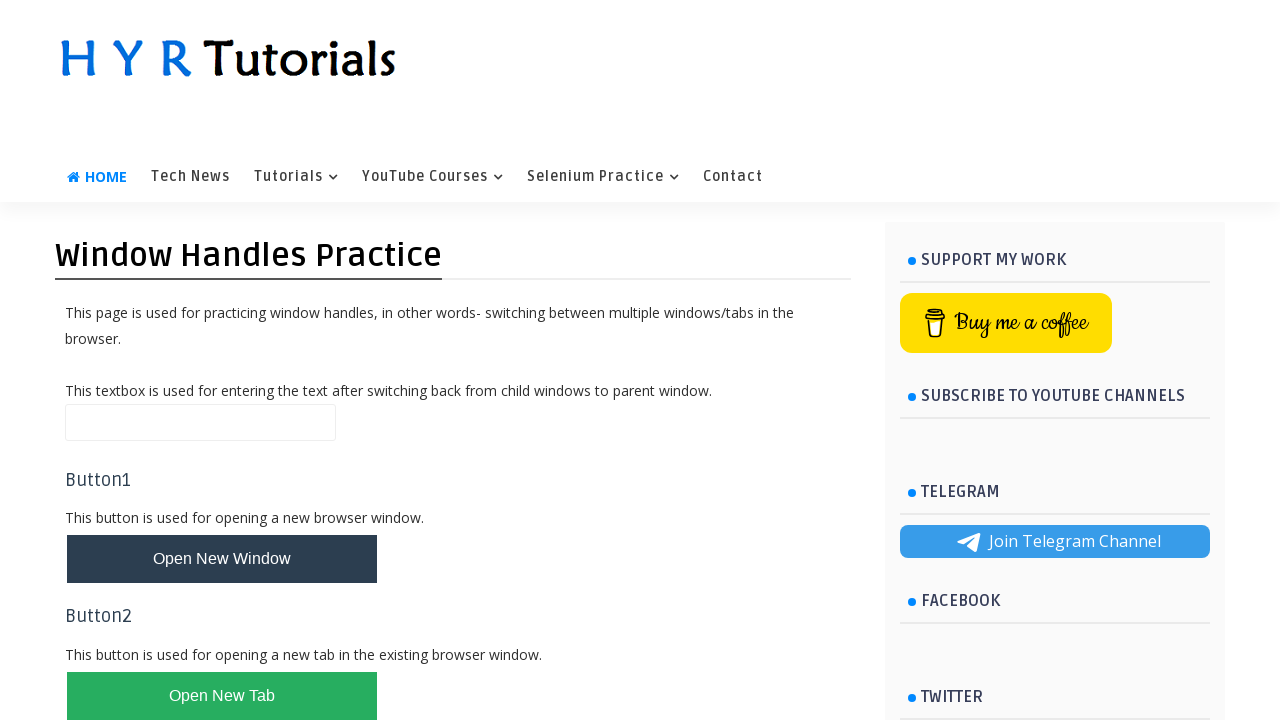

Verified new tab header: 'AlertsDemo'
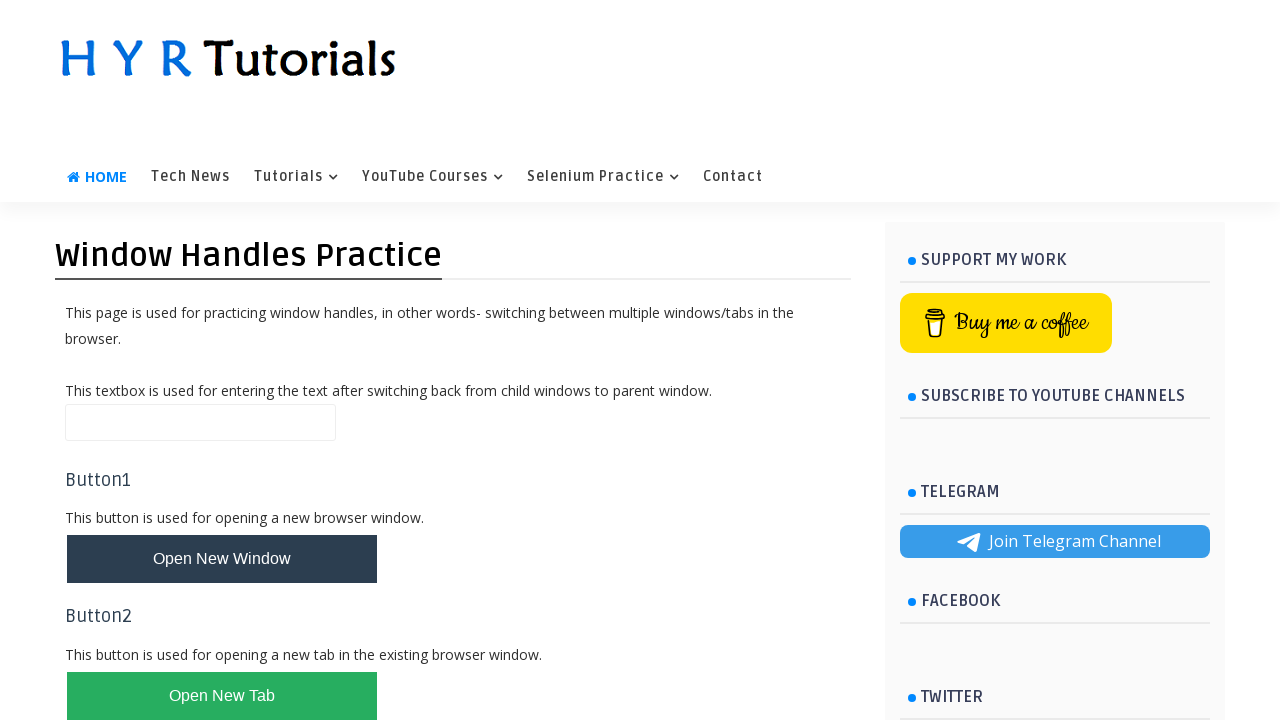

Closed the new tab
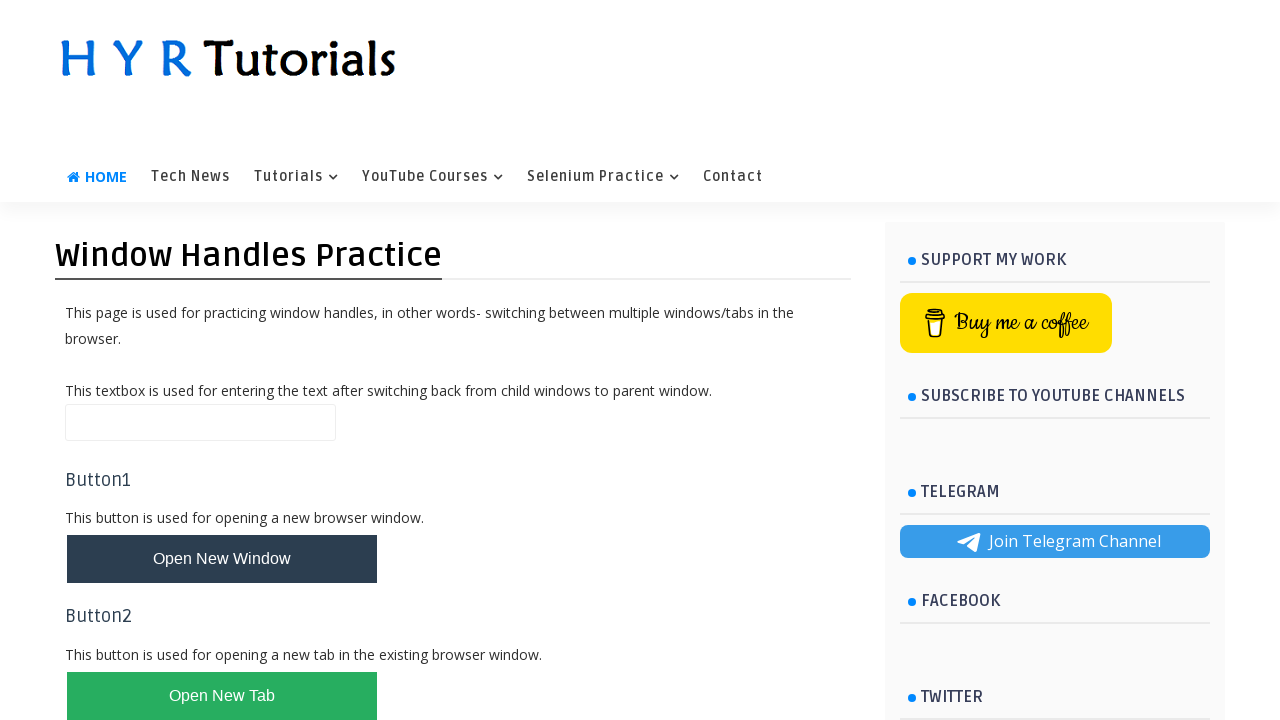

Verified main page header: 'Window Handles Practice'
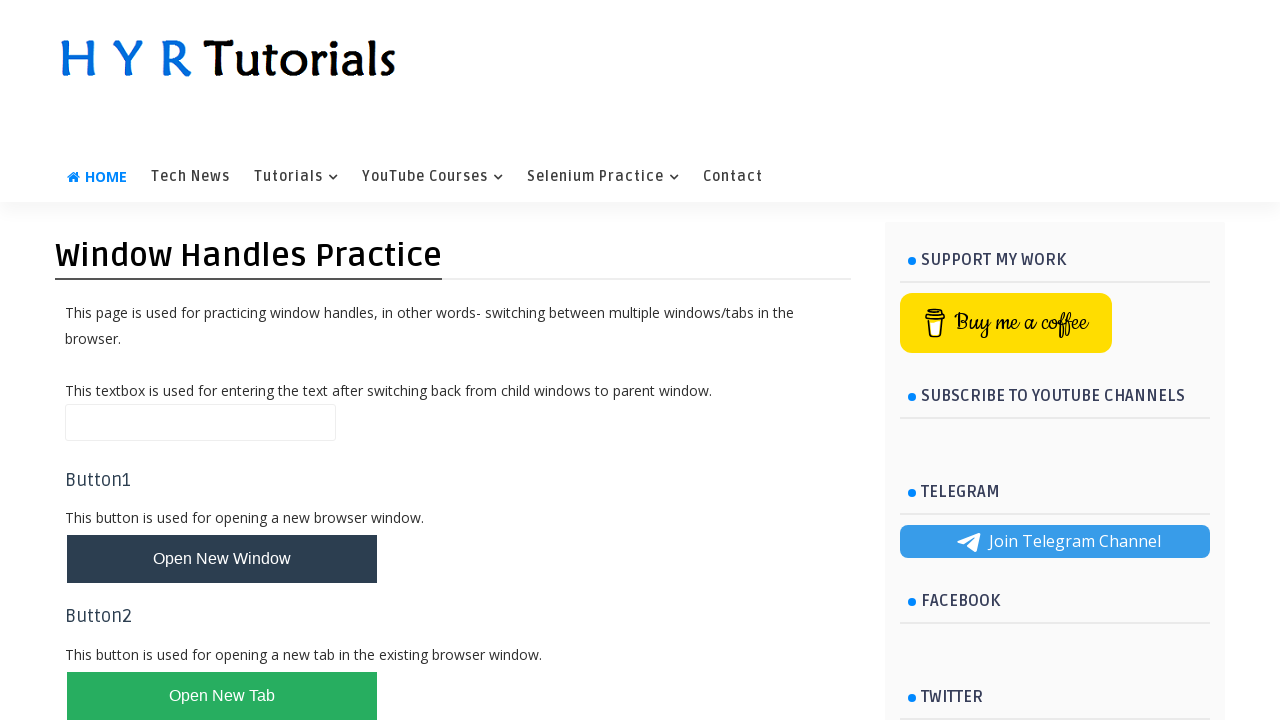

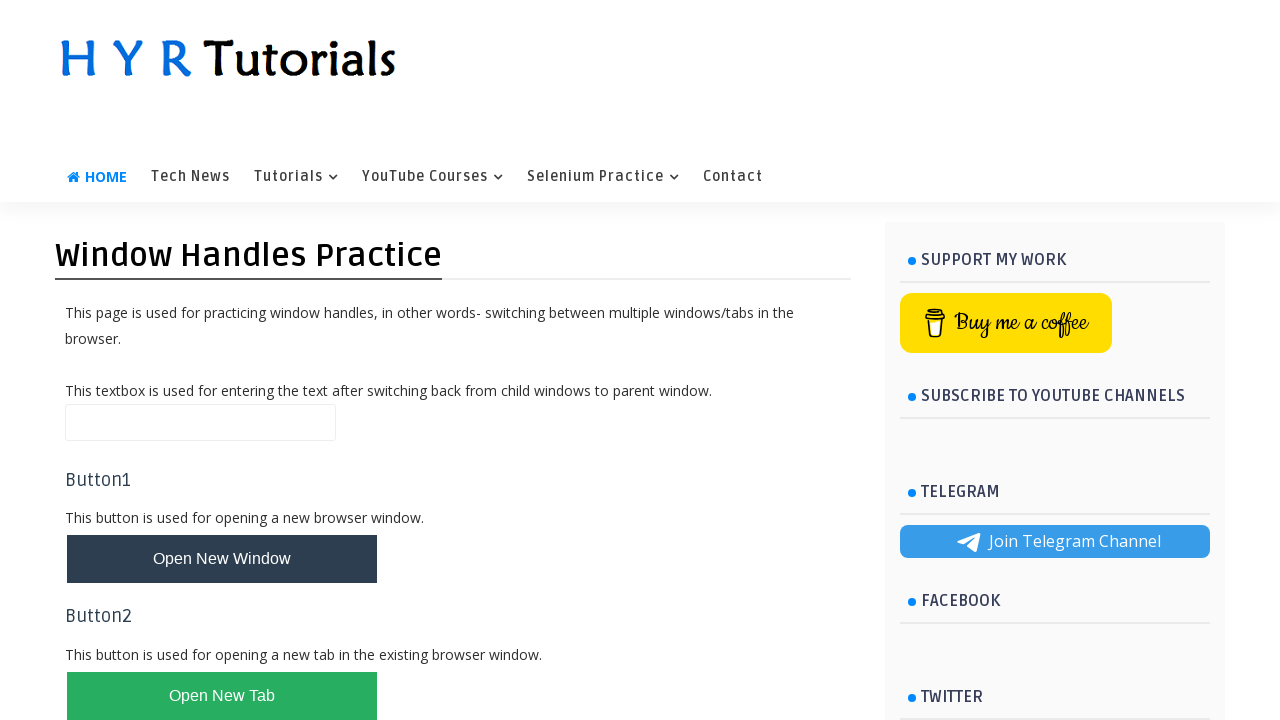